Tests modal dialog functionality by clicking a button to open a modal, then clicking the close button to dismiss it using JavaScript execution.

Starting URL: https://formy-project.herokuapp.com/modal

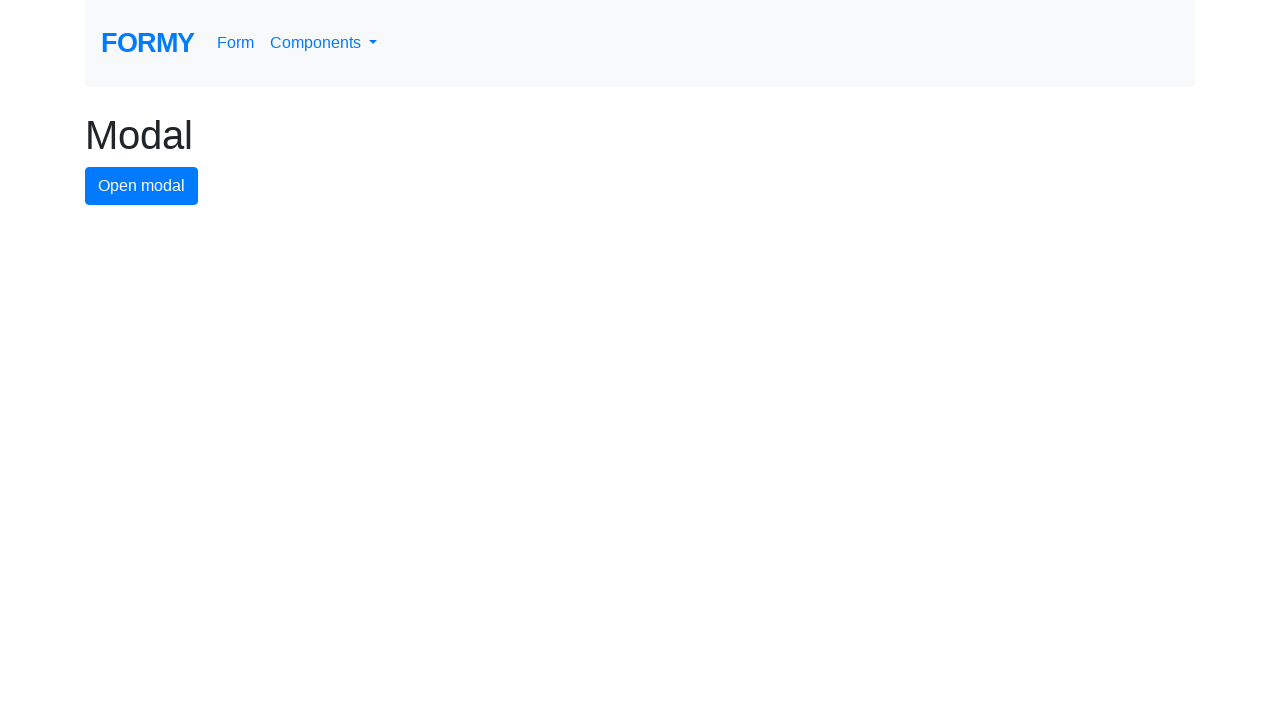

Clicked modal button to open the modal dialog at (142, 186) on #modal-button
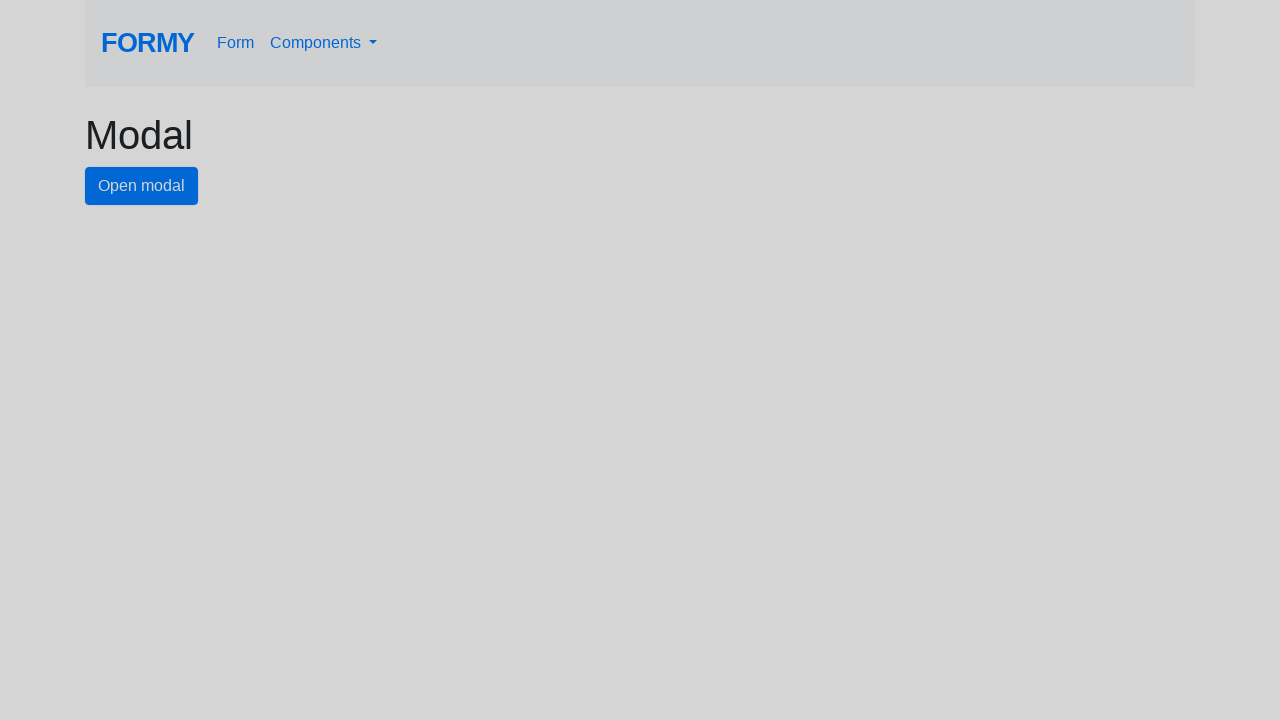

Waited 1000ms for modal to fully appear
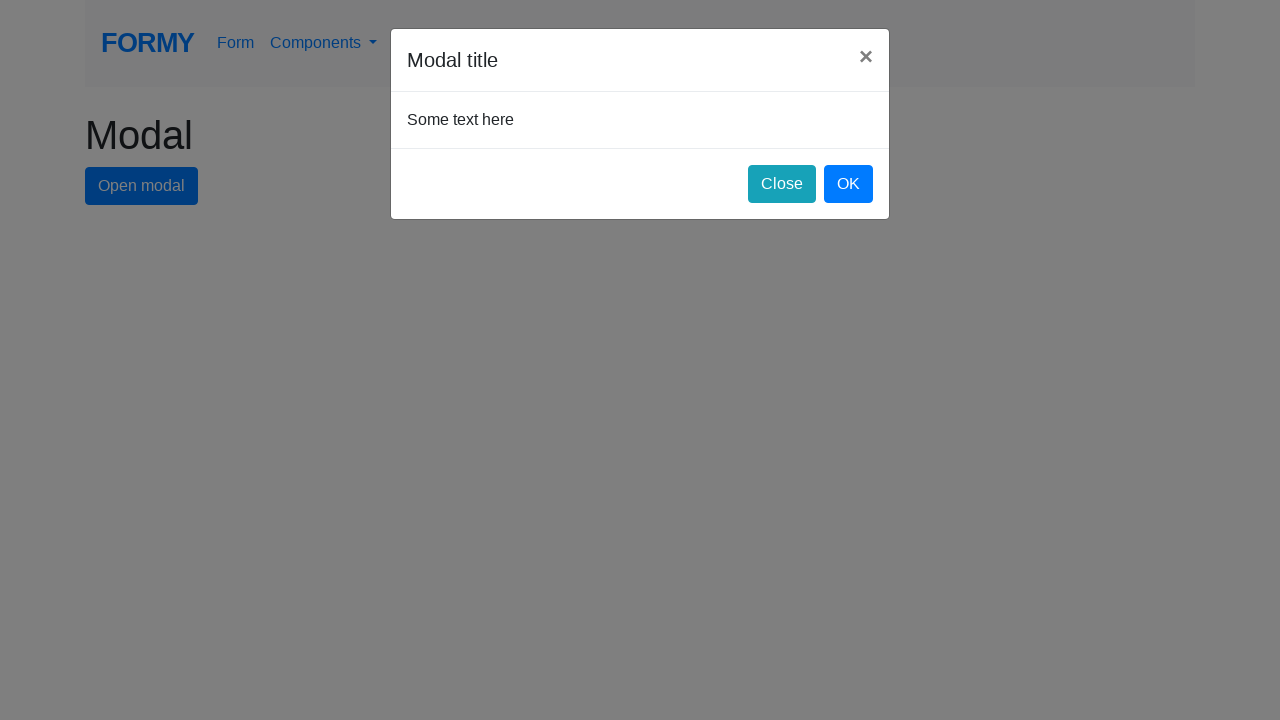

Located the close button element
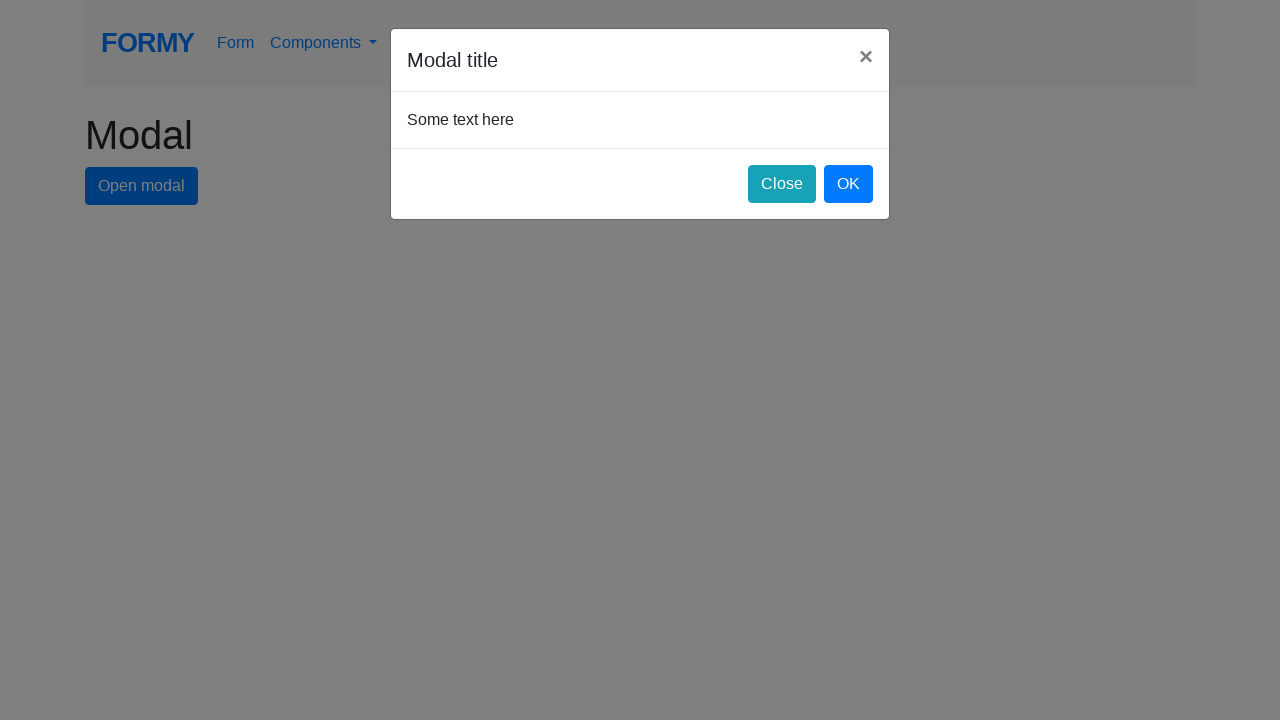

Clicked close button with force=True to dismiss the modal at (782, 184) on #close-button
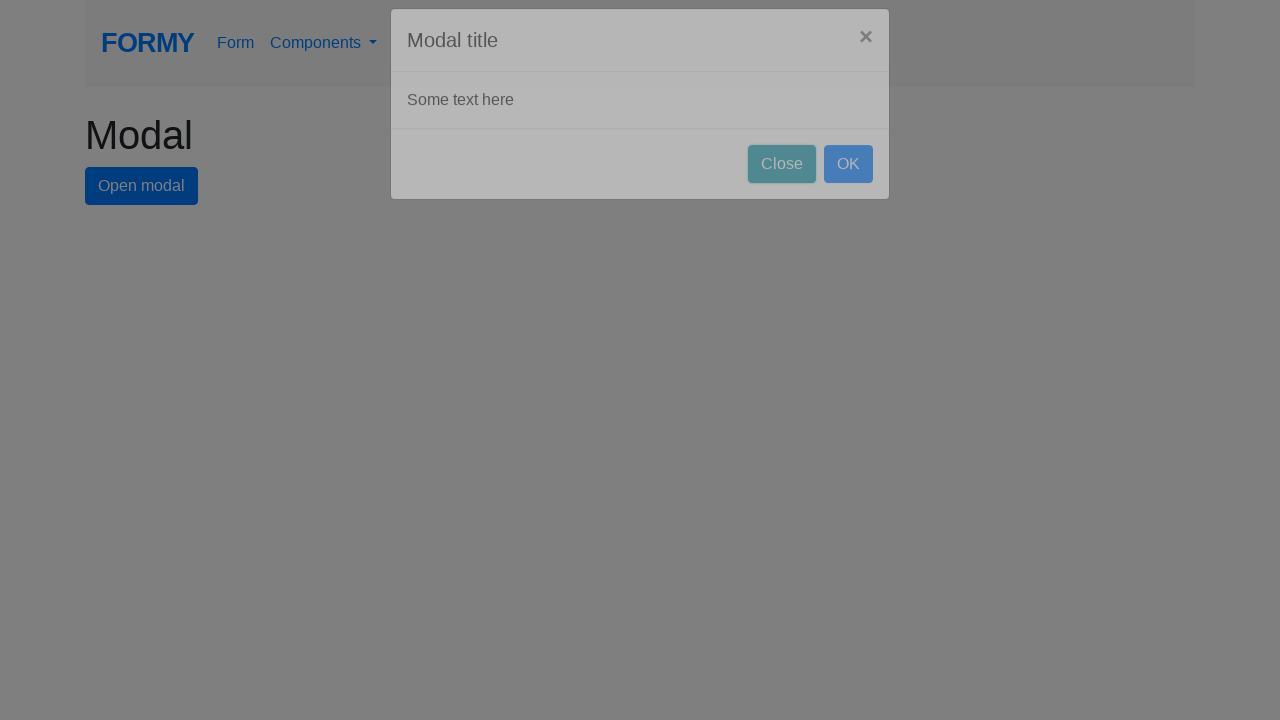

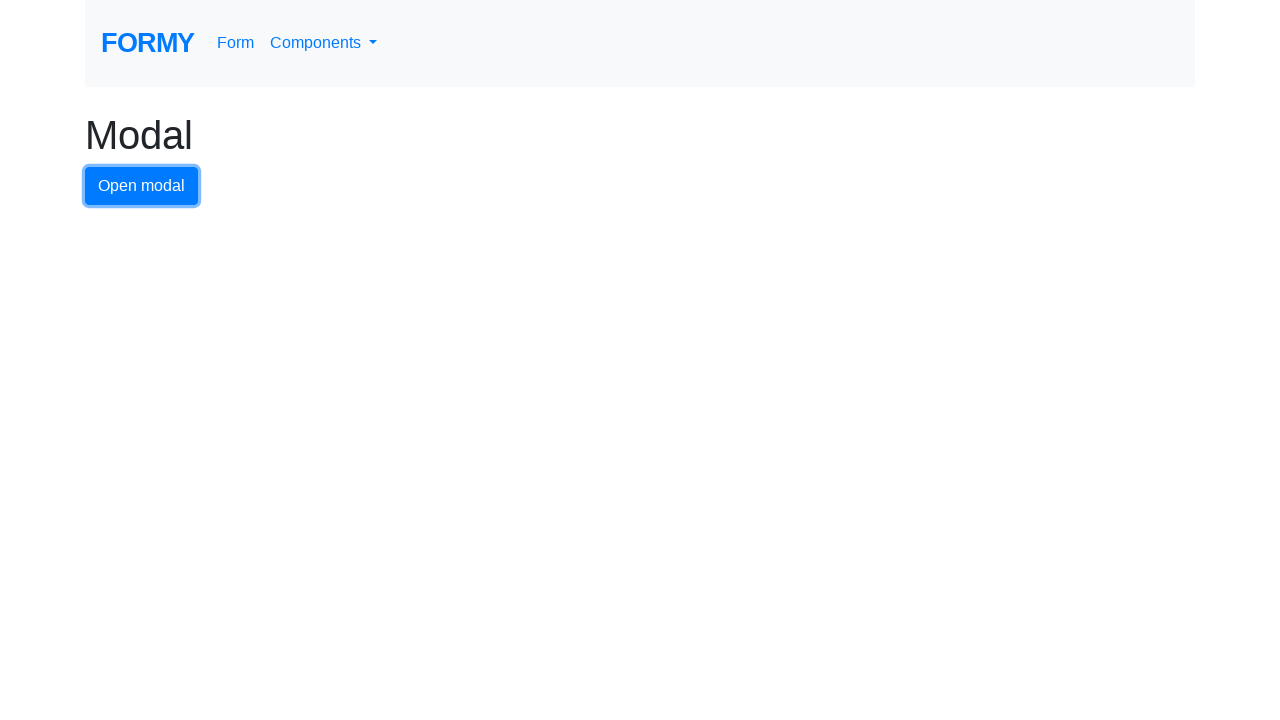